Tests navigation on a Selenium course content page by clicking on a section heading and then clicking a resume download link

Starting URL: http://greenstech.in/selenium-course-content.html

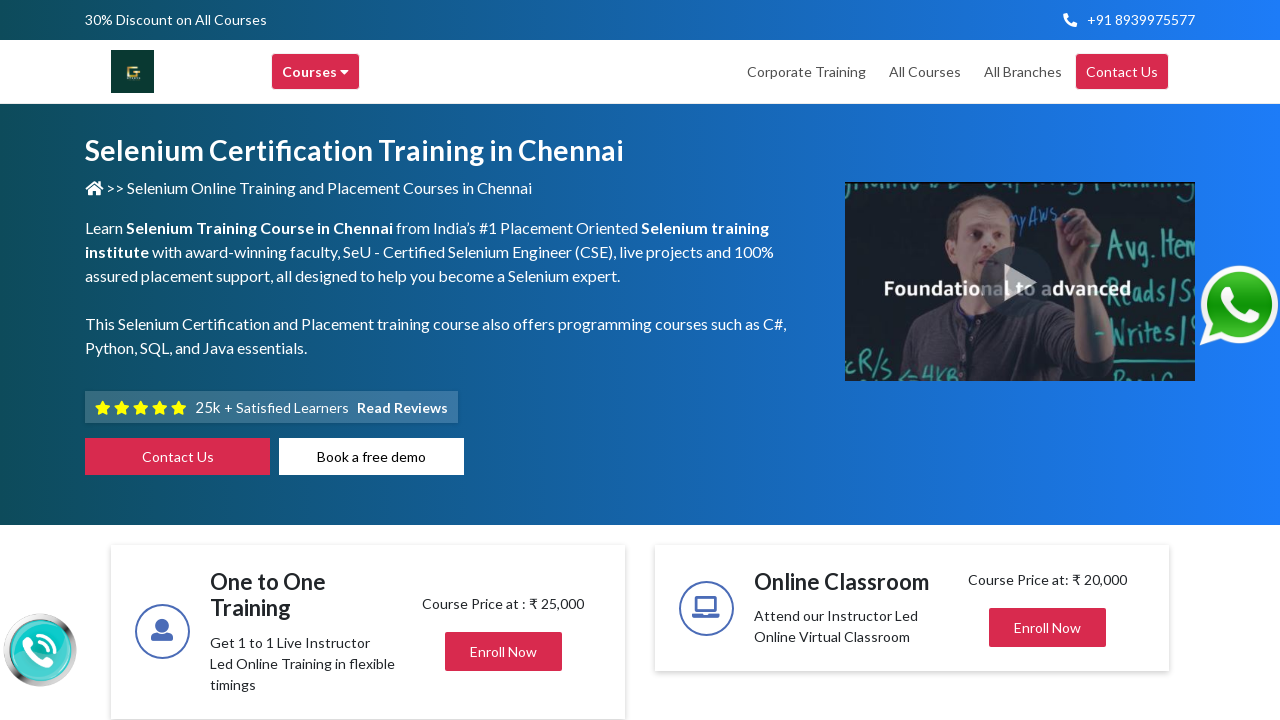

Clicked on section heading to expand it at (1048, 360) on xpath=//div[@id='heading201']
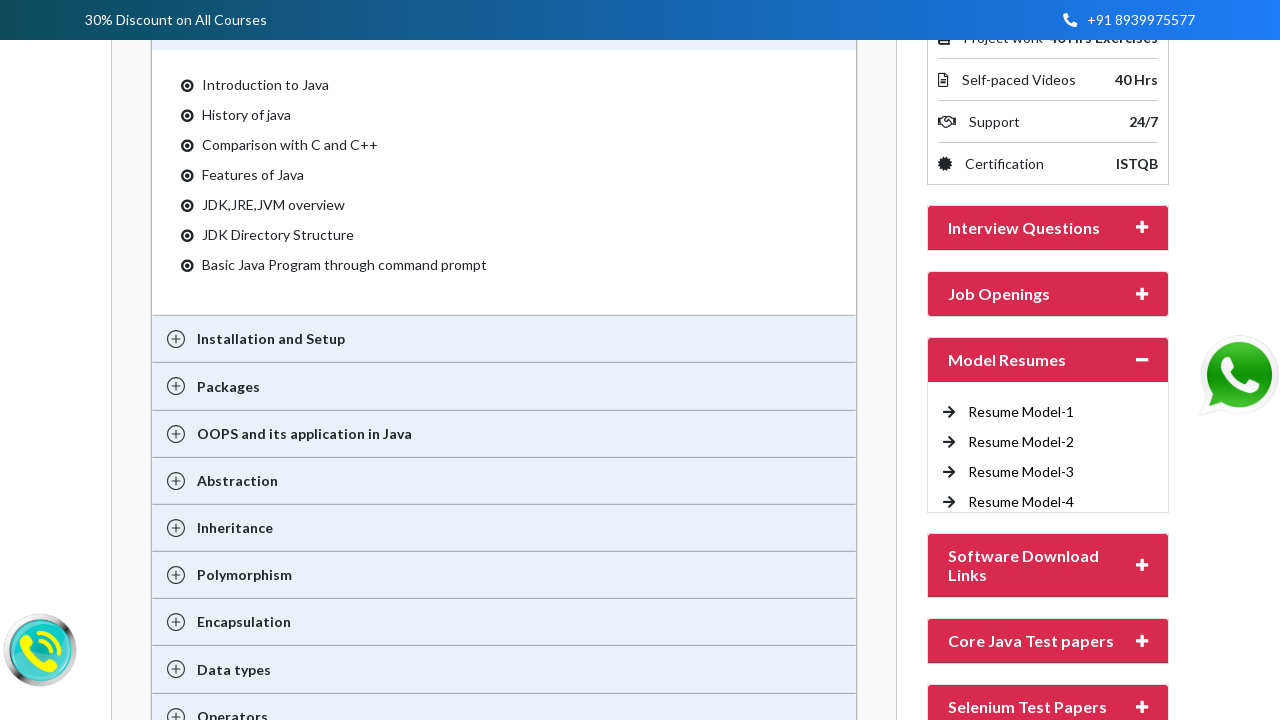

Clicked on resume download link at (1021, 412) on xpath=//a[@href='http://traininginchennai.in/Fresher_Selenium_Resume.pdf']
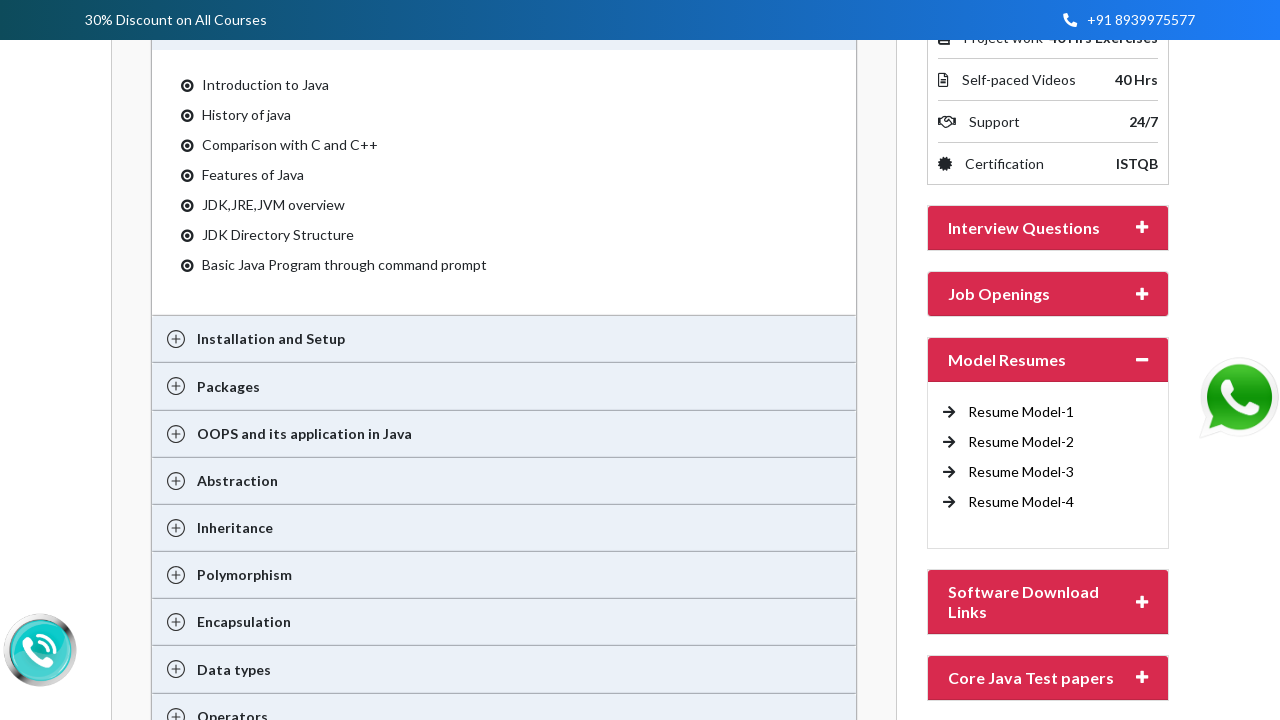

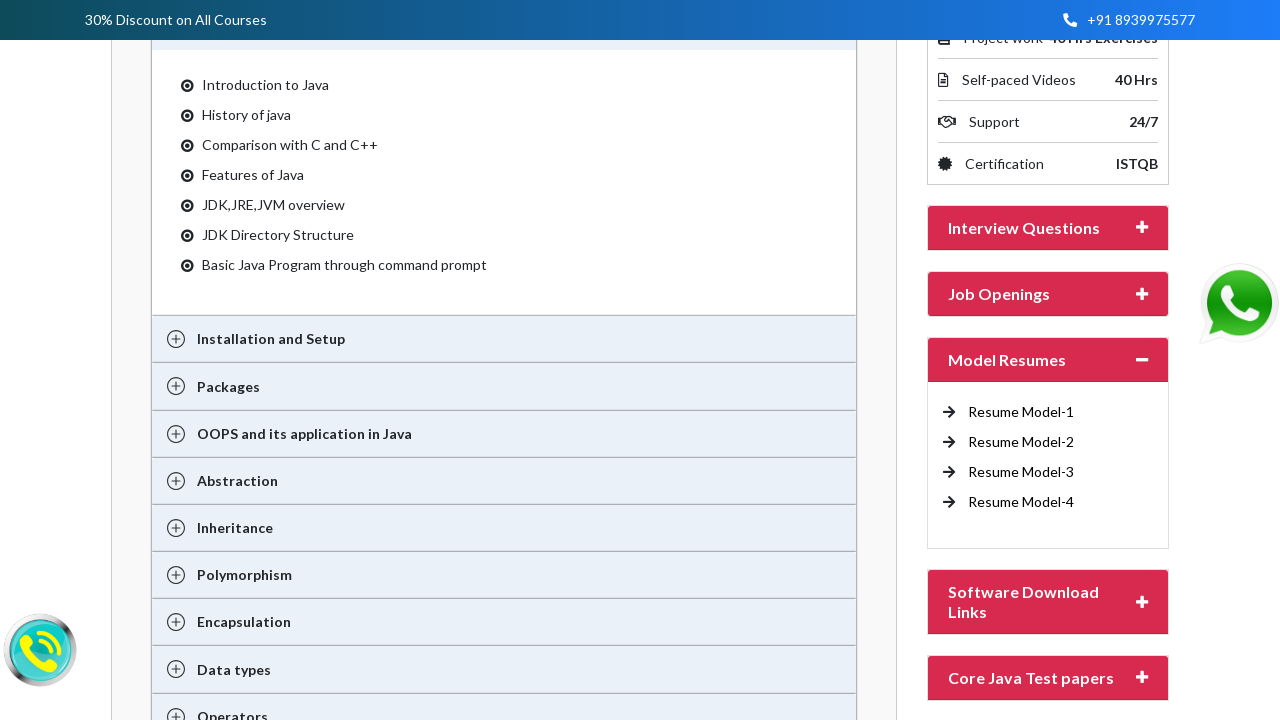